Tests multiple window handling by clicking a button that opens a new browser window, switching to the new window, verifying content exists, and closing it

Starting URL: https://demoqa.com/browser-windows

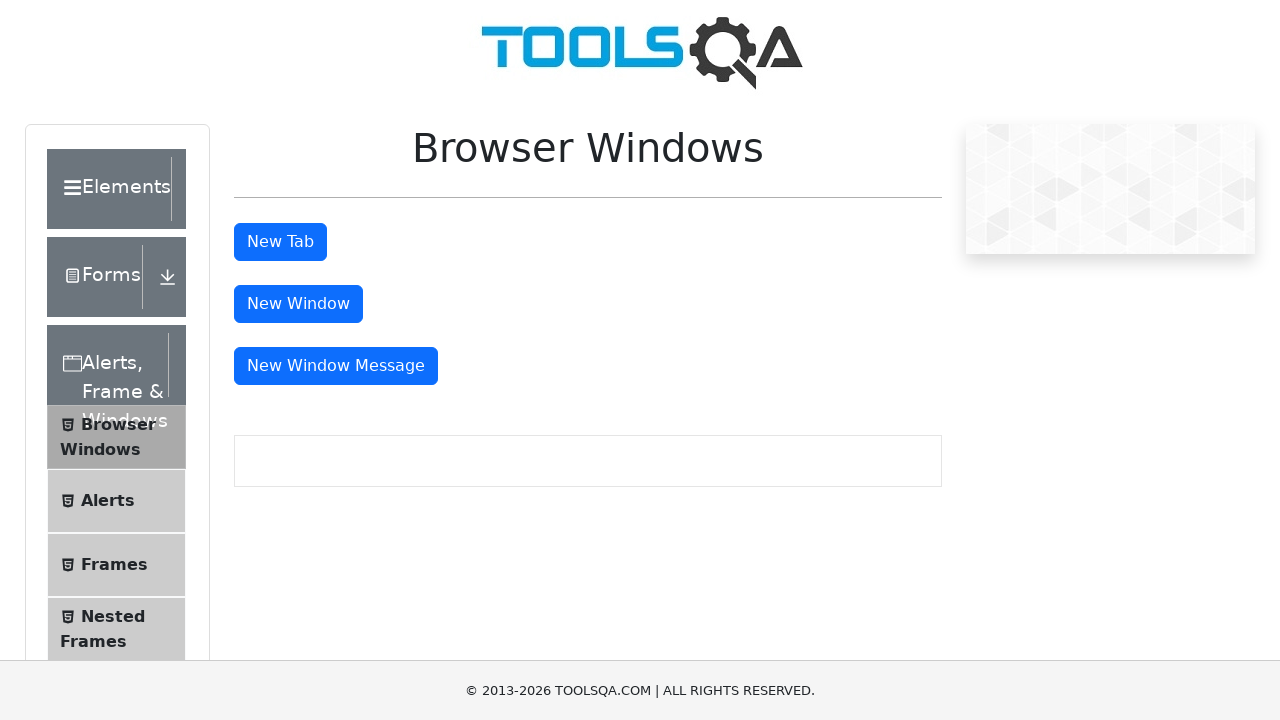

Clicked button to open new browser window at (298, 304) on #windowButton
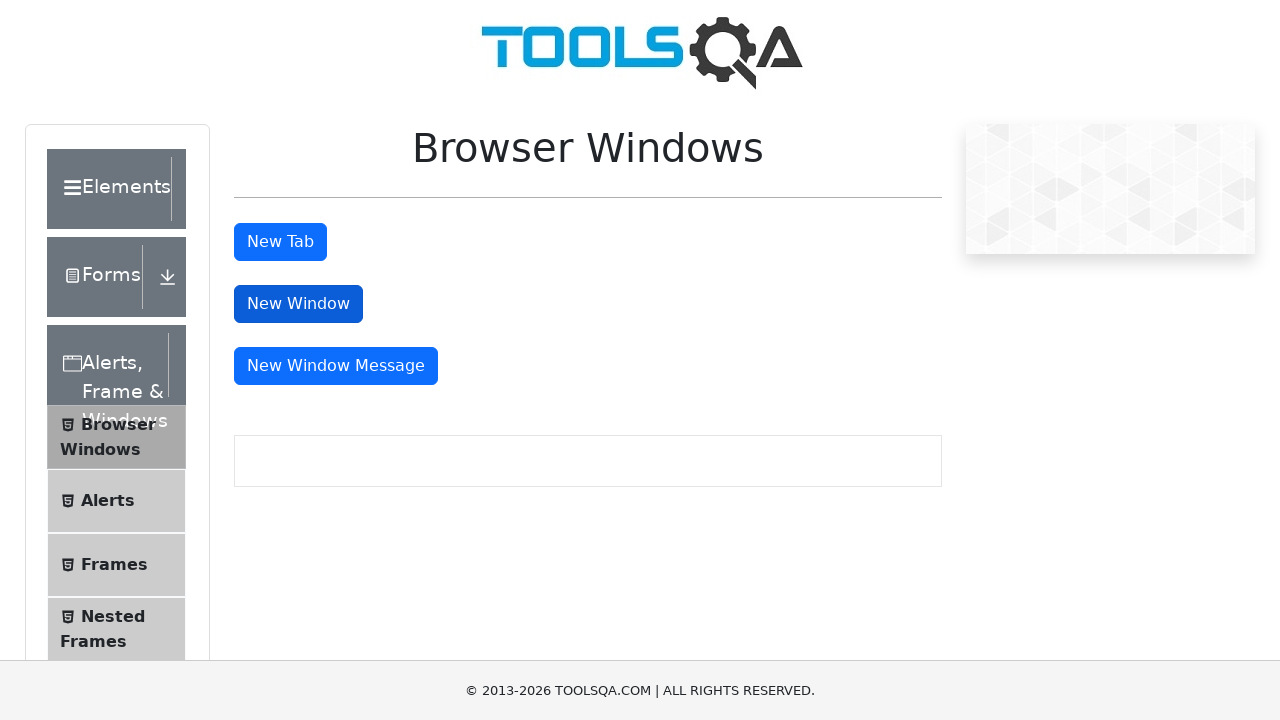

Captured new window/page object
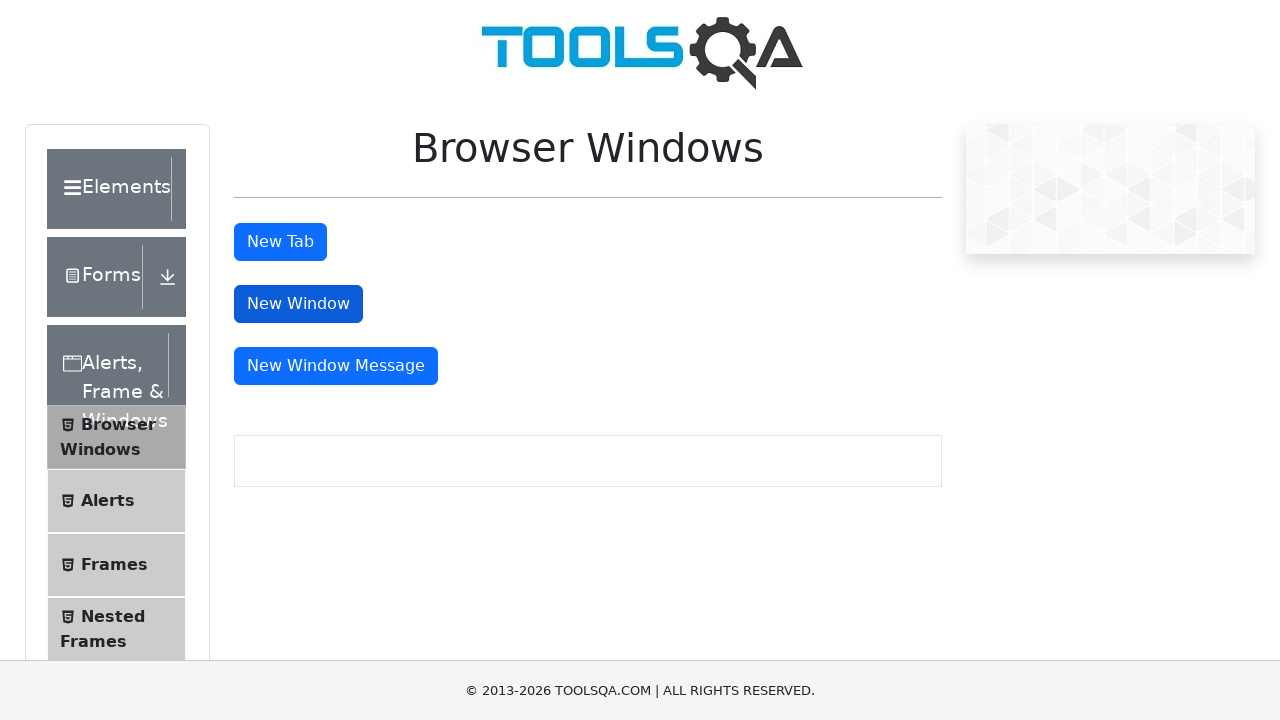

New window loaded and sample heading verified
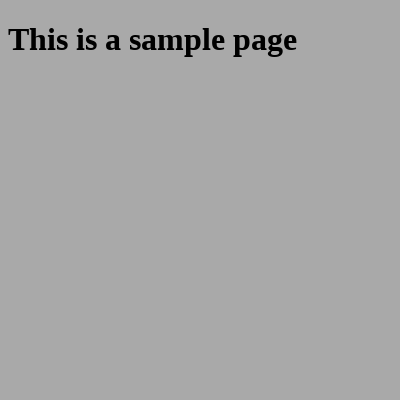

Closed the new browser window
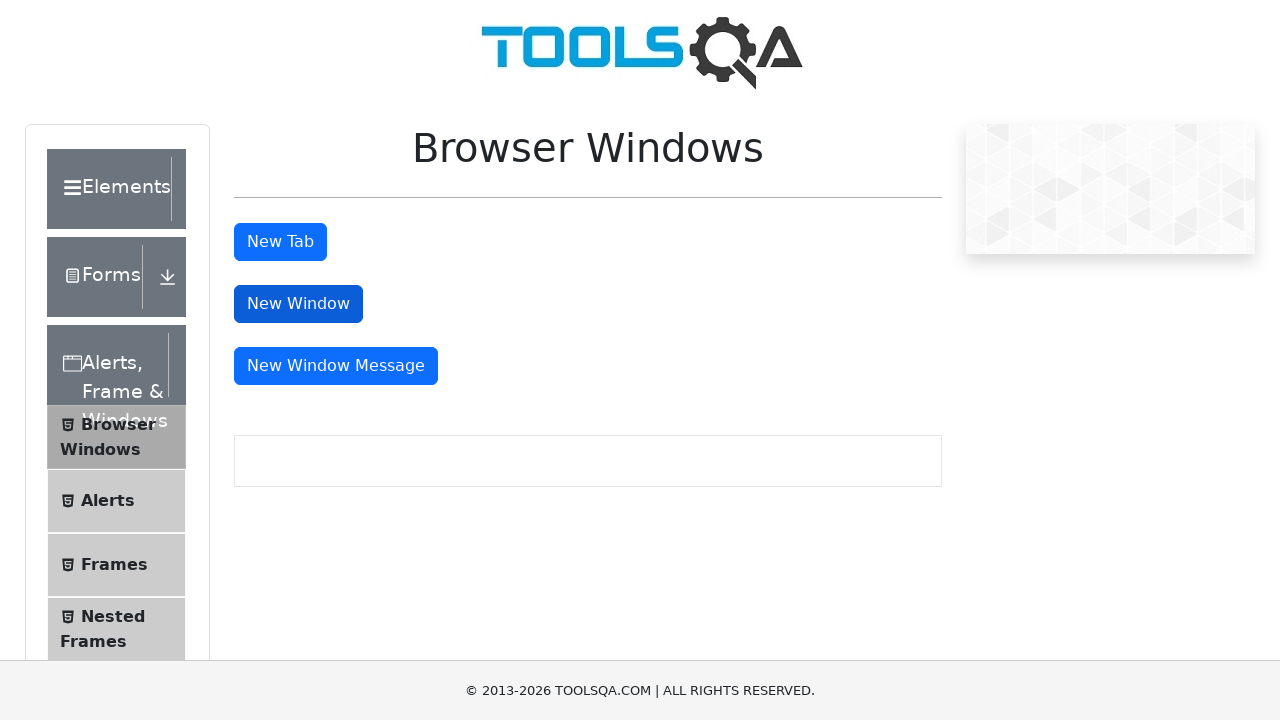

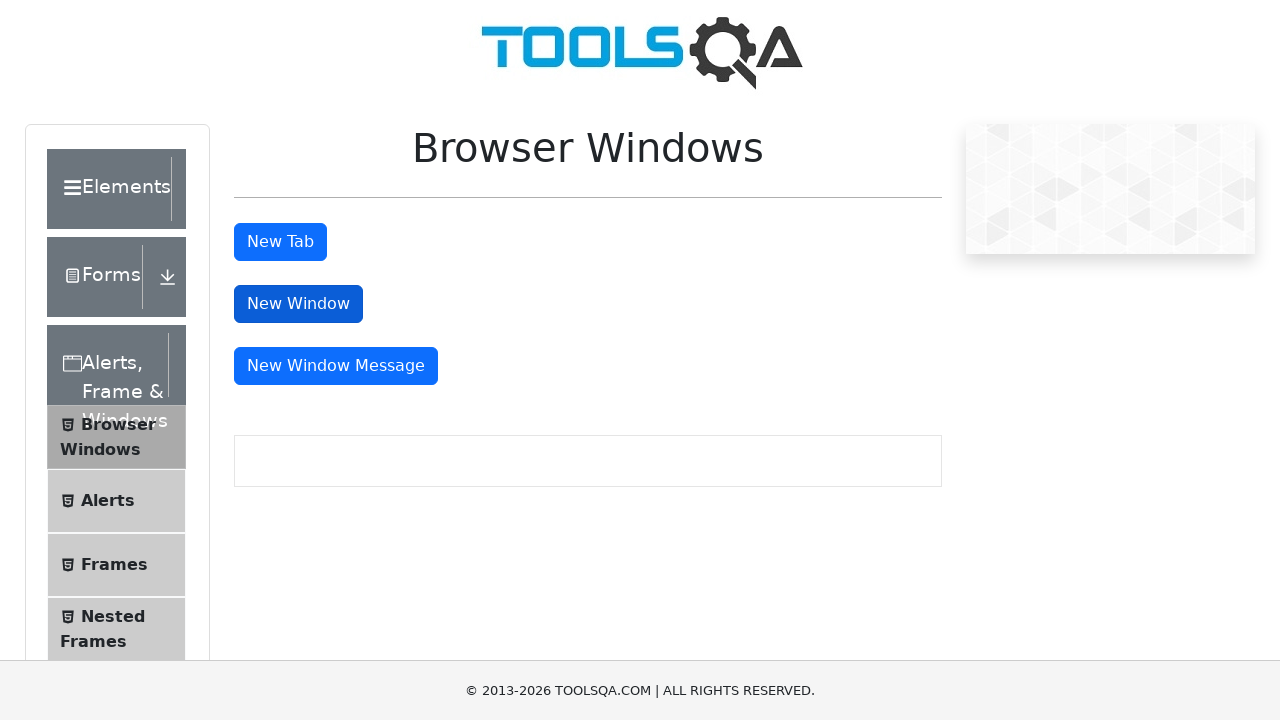